Tests a directory form by selecting an institution type from a dropdown, waiting for dependent dropdown to load, then iterating through institution options and verifying phone information loads for each selection.

Starting URL: http://intranet.dgest.gob.mx/telecom/directorio/

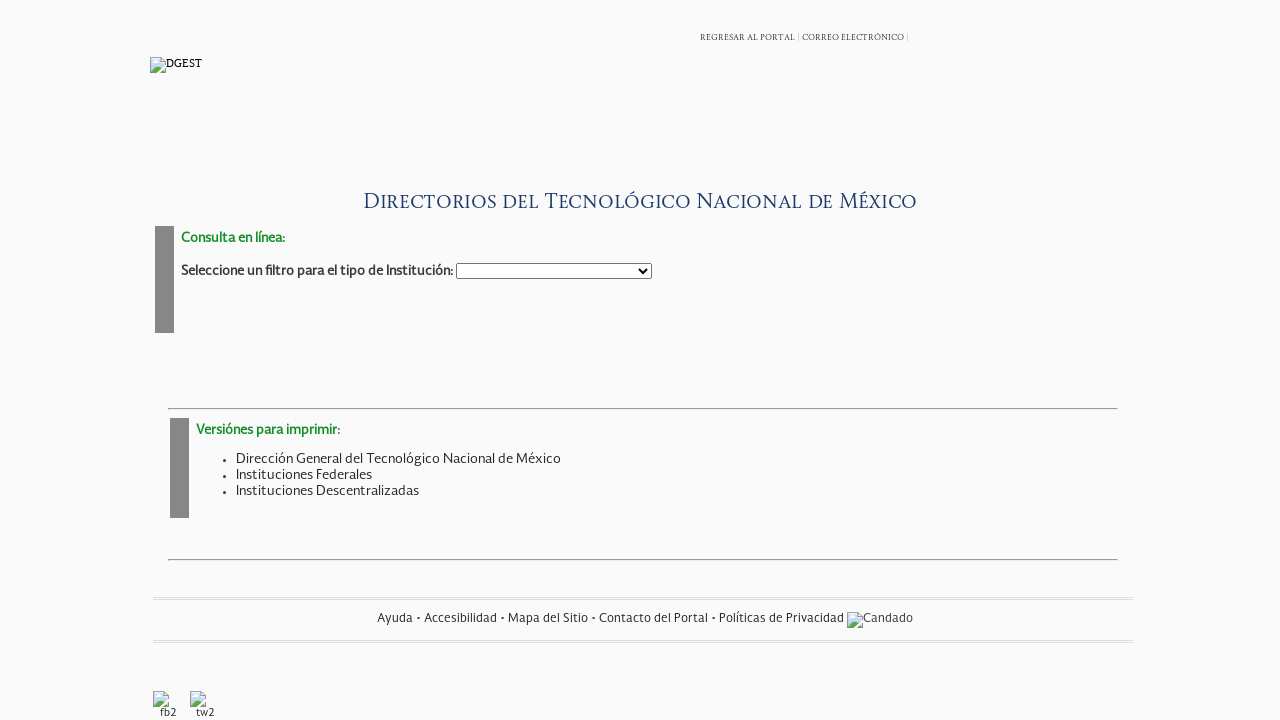

Selected institution type value '5' from dropdown on select[name='idtipoinstitucion']
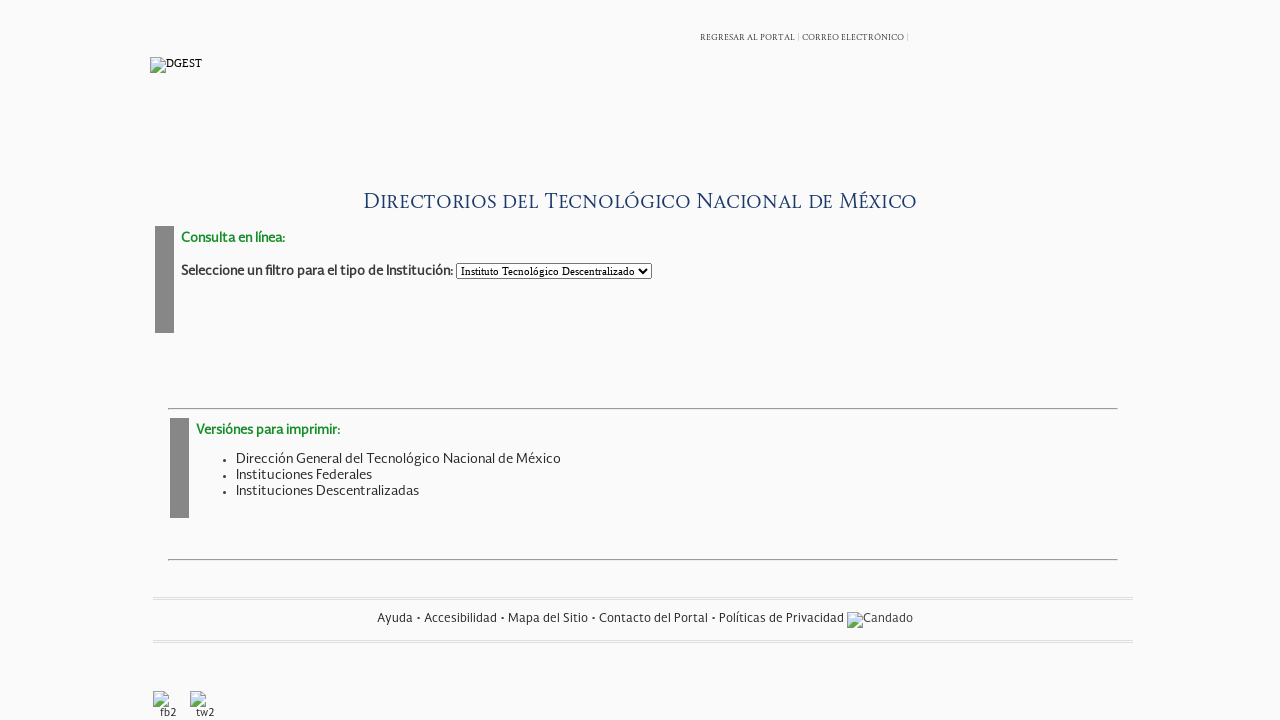

Institution dropdown became visible
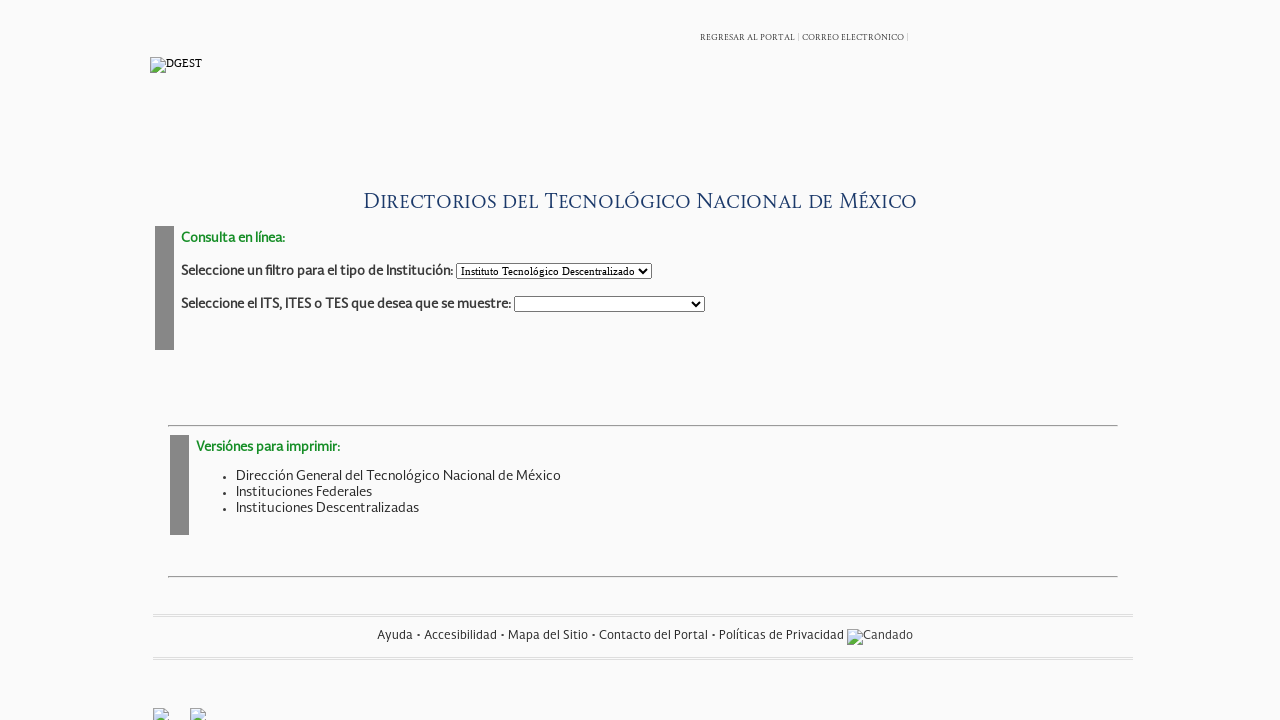

Retrieved 135 institution options from dropdown
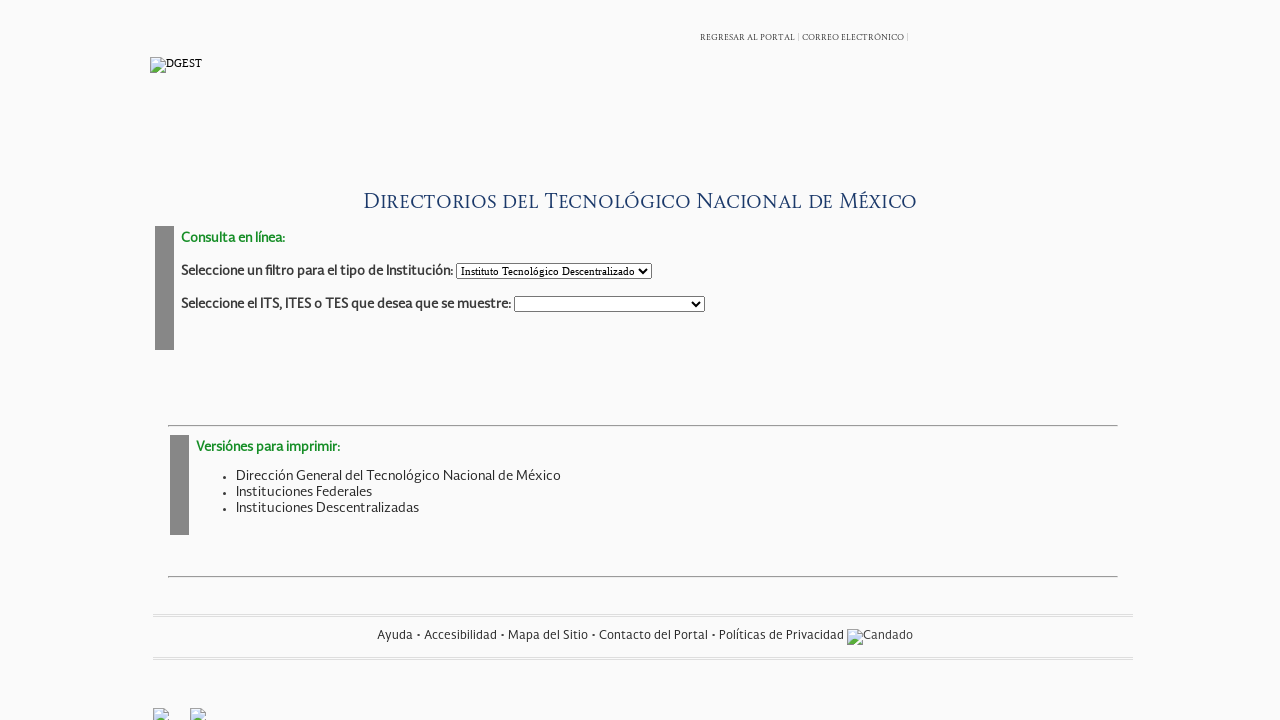

Selected institution option at index 1 on select[name='idinstitucion']
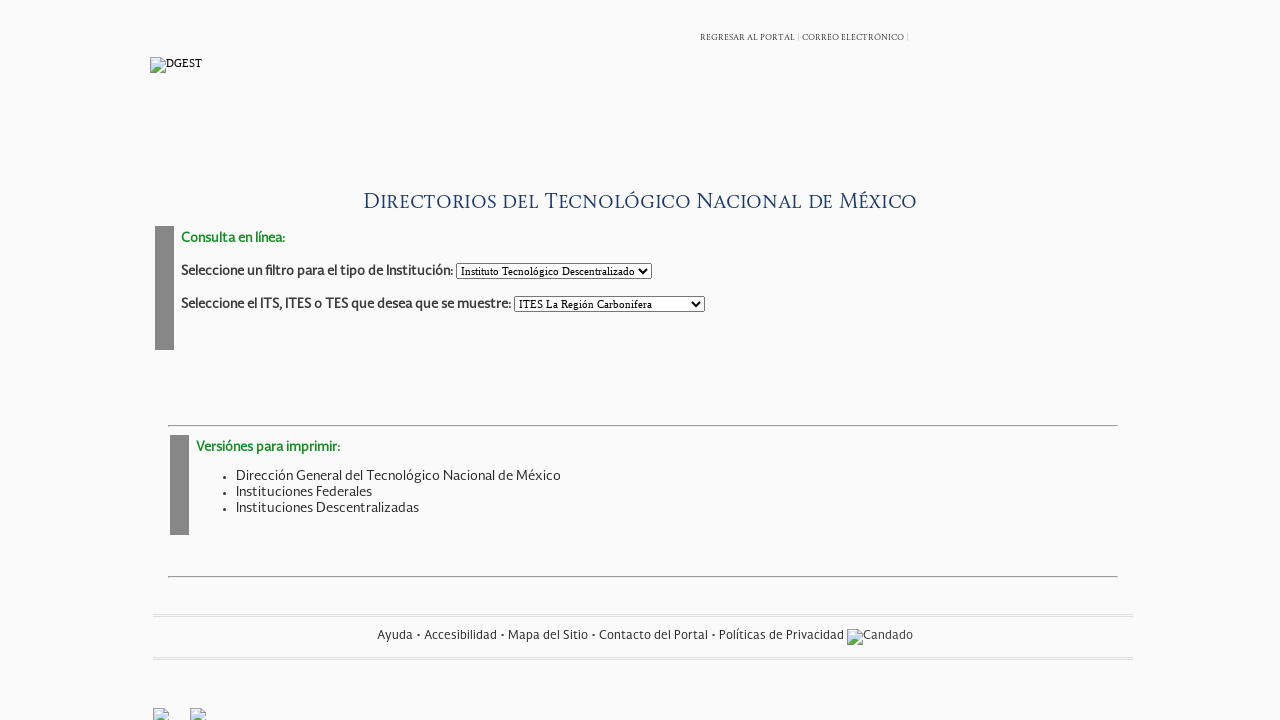

Phone information section loaded for institution index 1
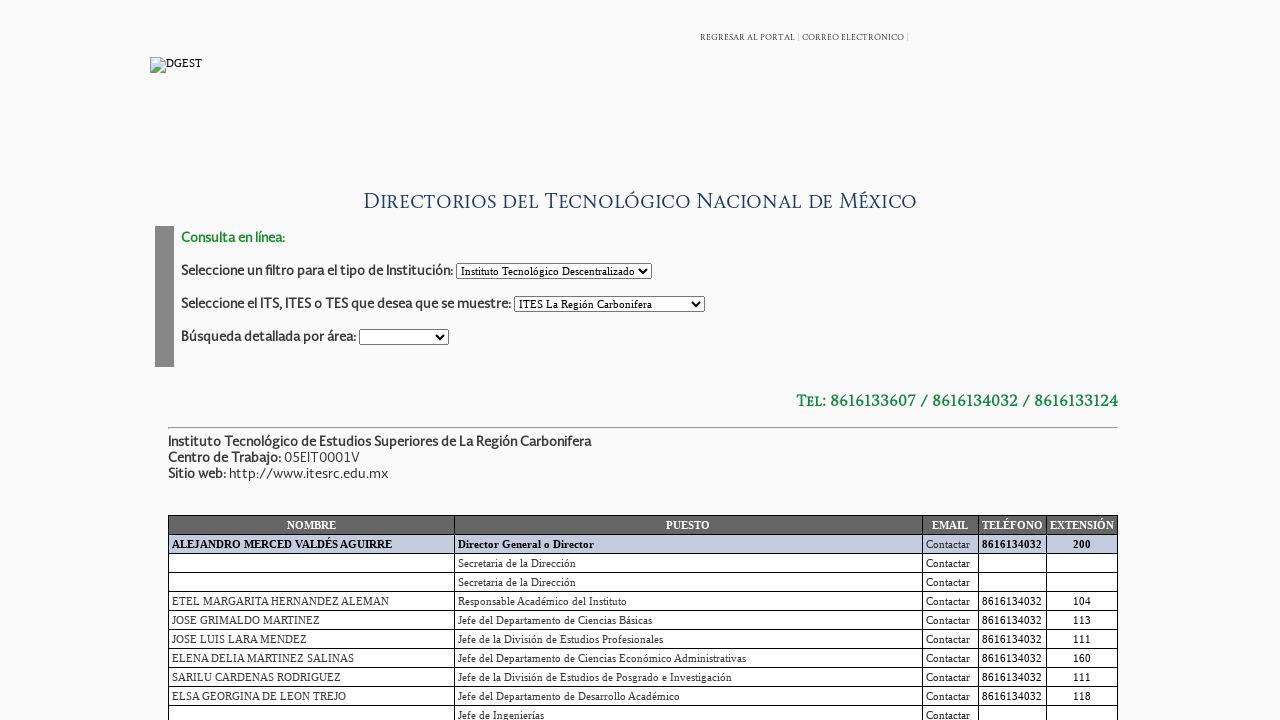

Data section verified as present for institution index 1
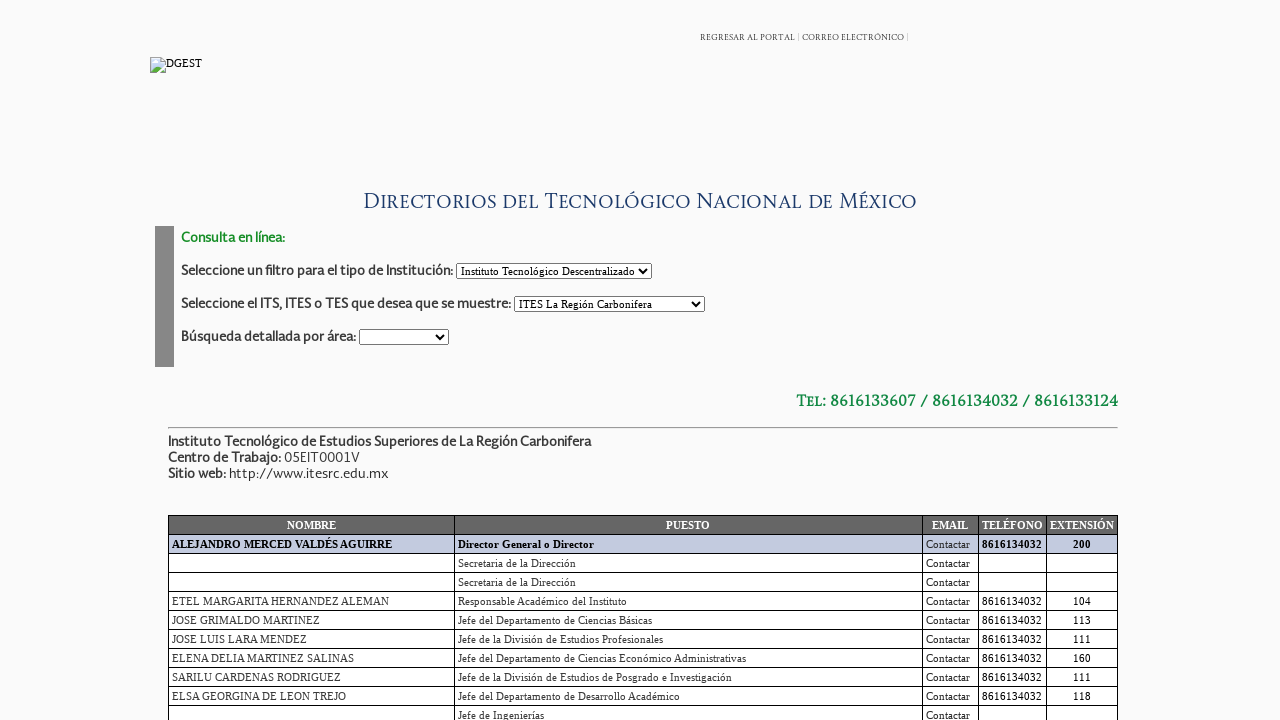

Selected institution option at index 2 on select[name='idinstitucion']
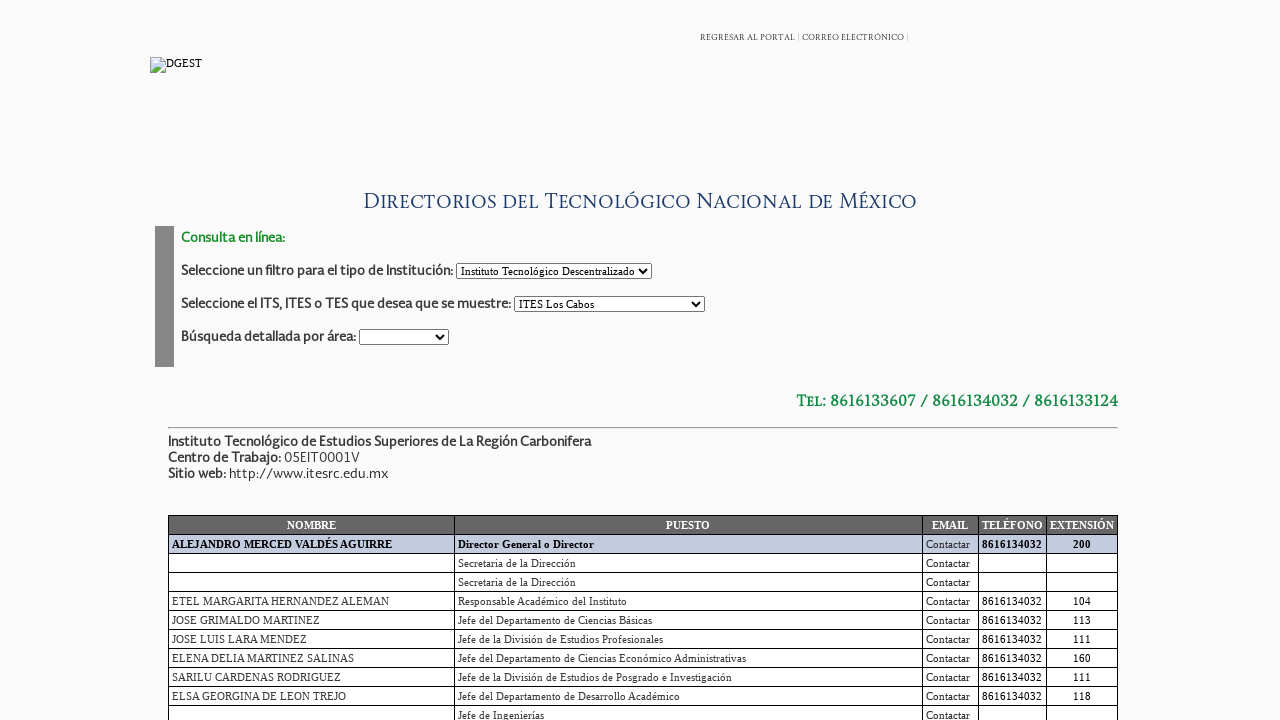

Phone information section loaded for institution index 2
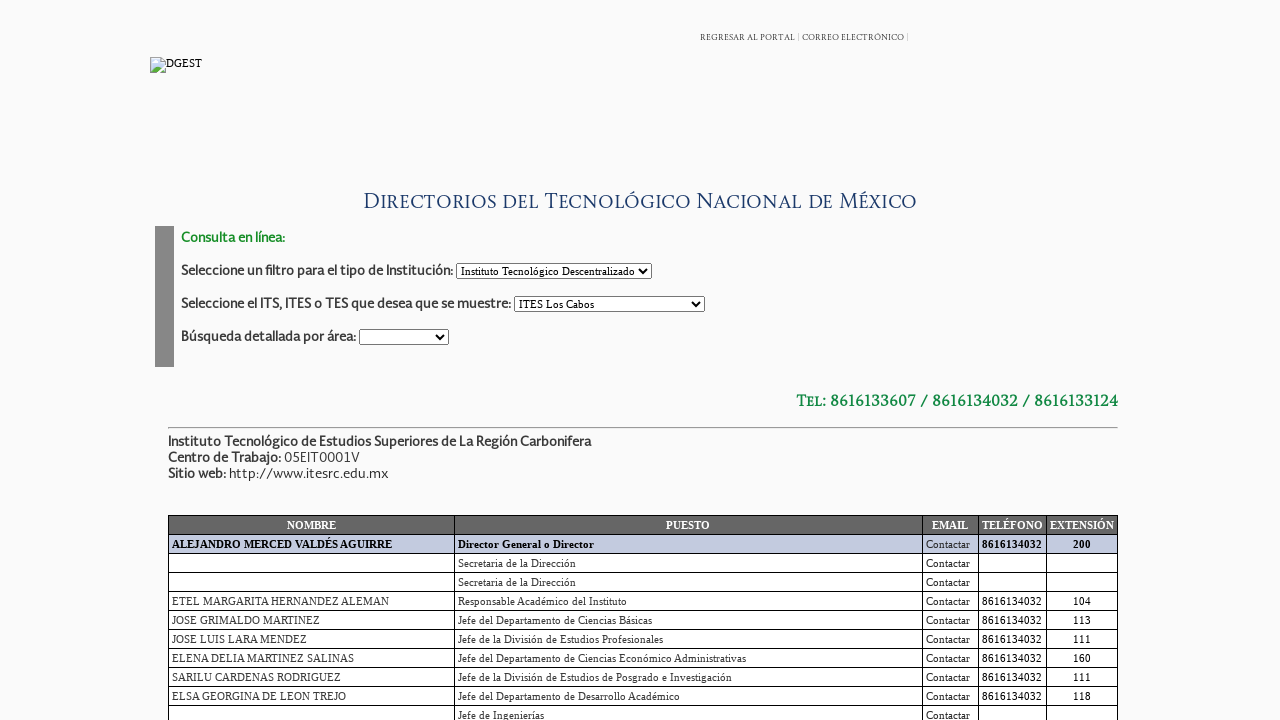

Data section verified as present for institution index 2
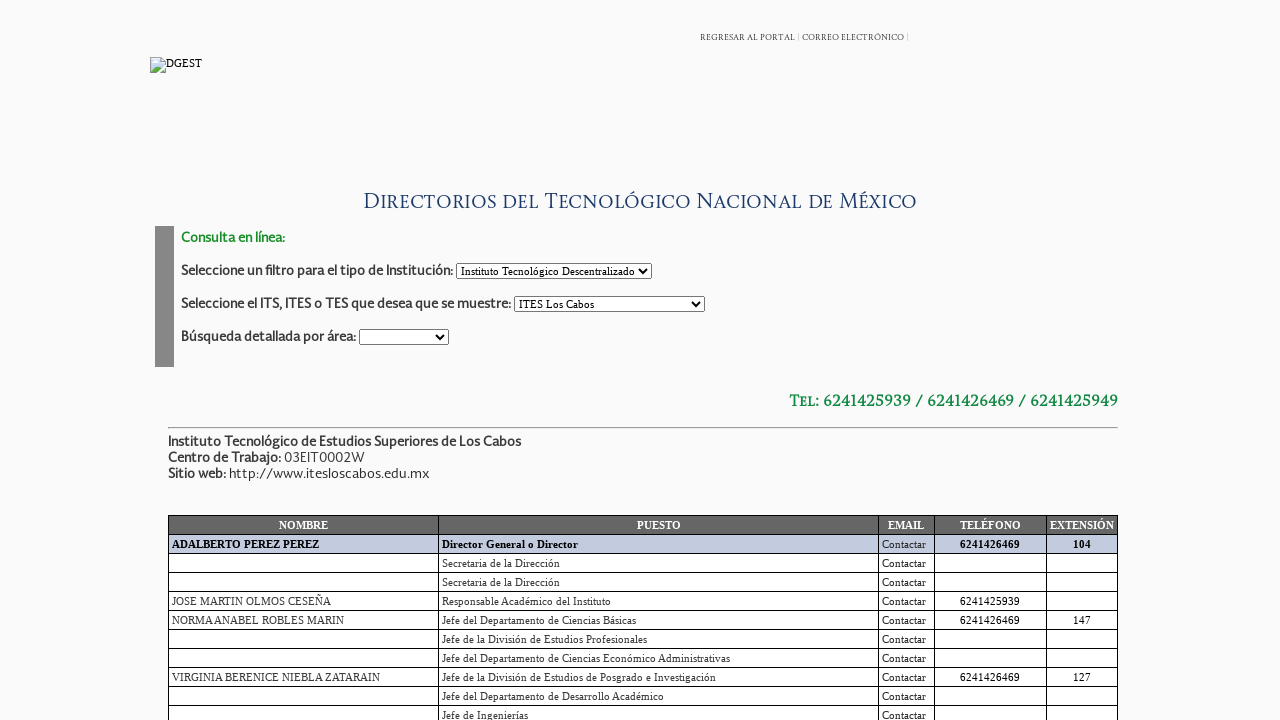

Selected institution option at index 3 on select[name='idinstitucion']
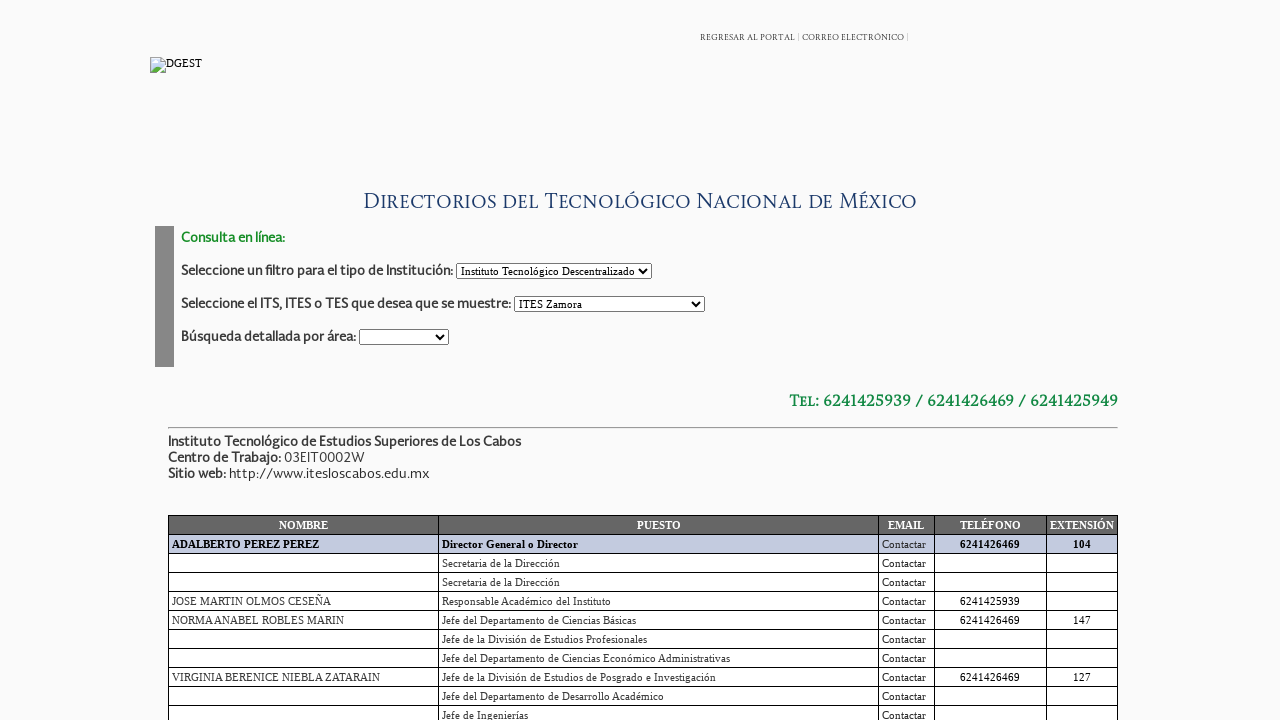

Phone information section loaded for institution index 3
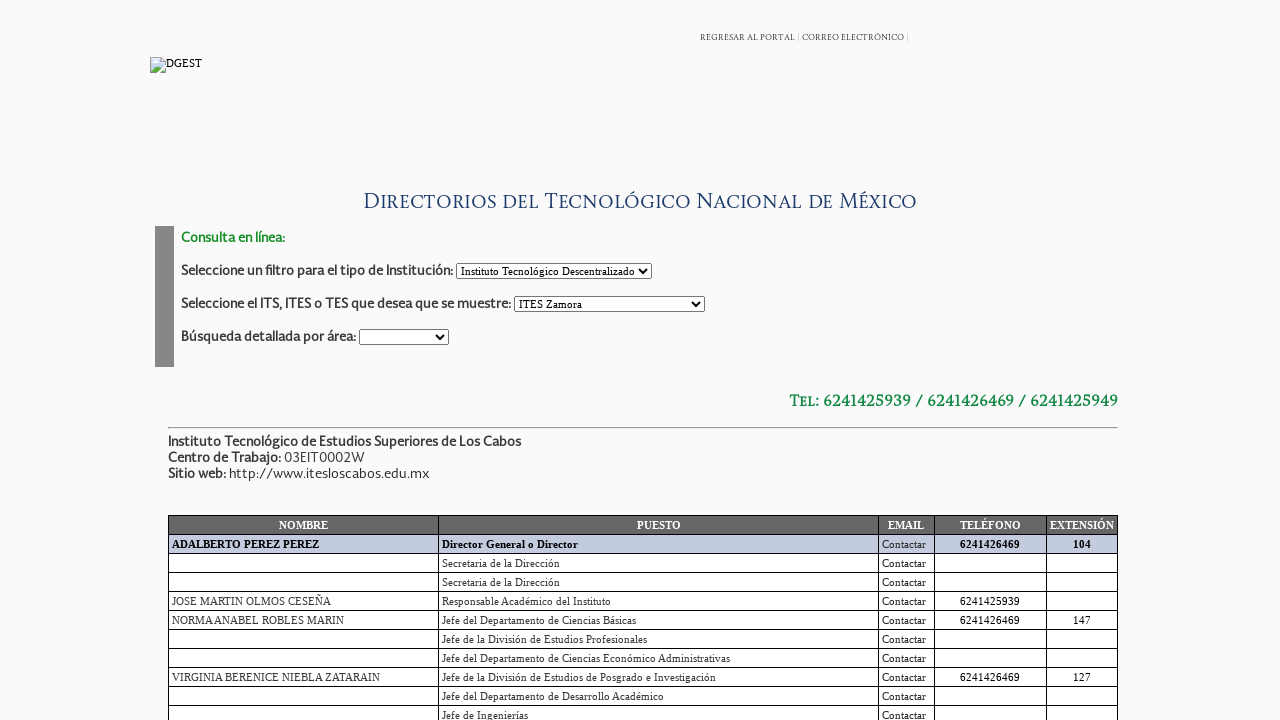

Data section verified as present for institution index 3
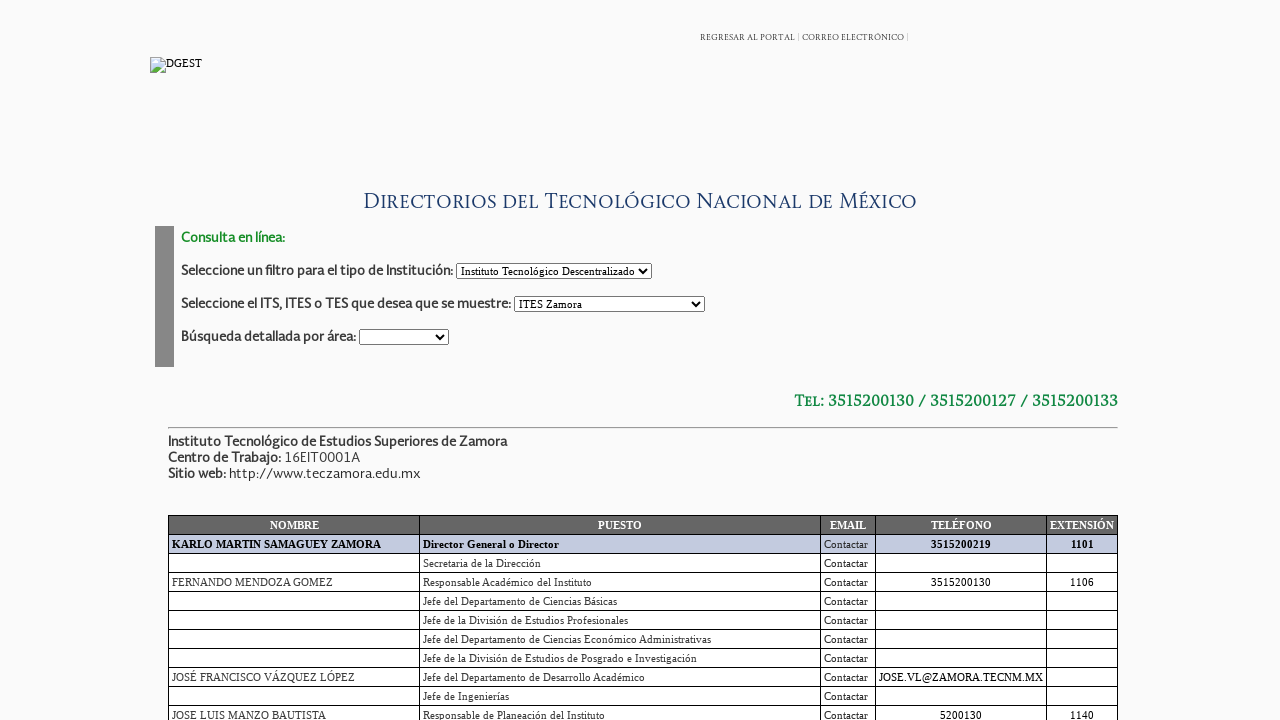

Selected institution option at index 4 on select[name='idinstitucion']
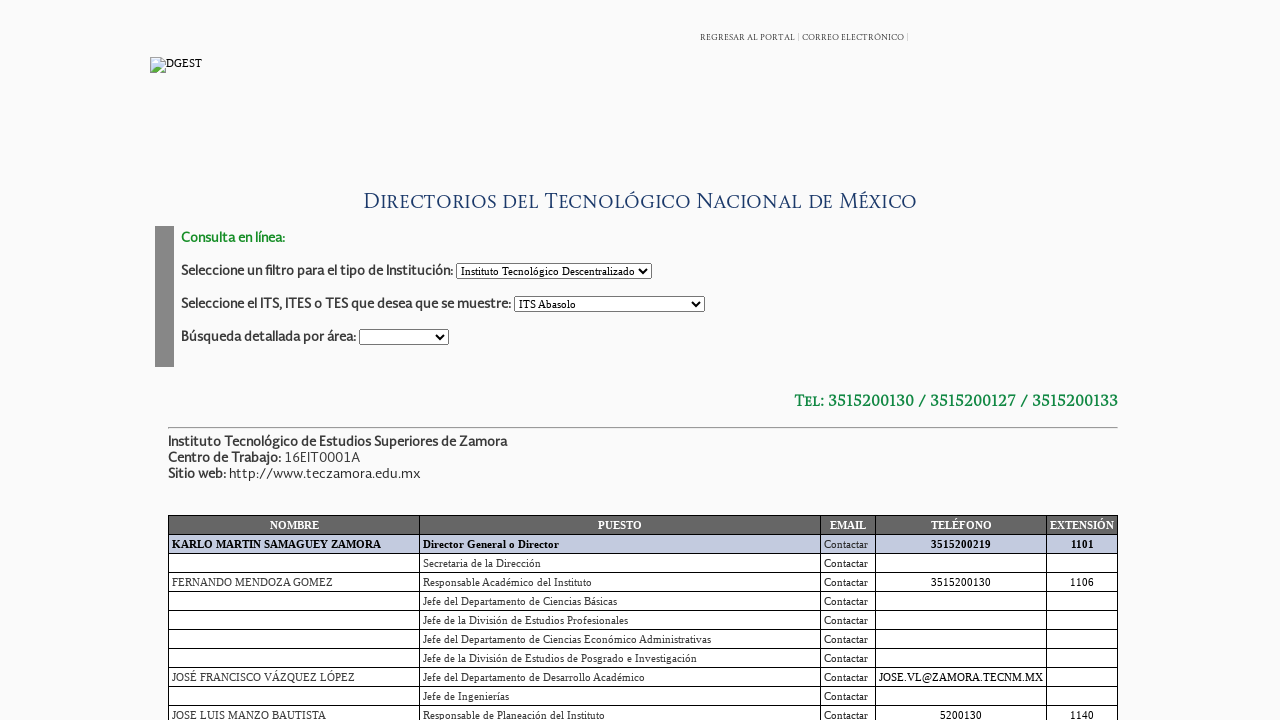

Phone information section loaded for institution index 4
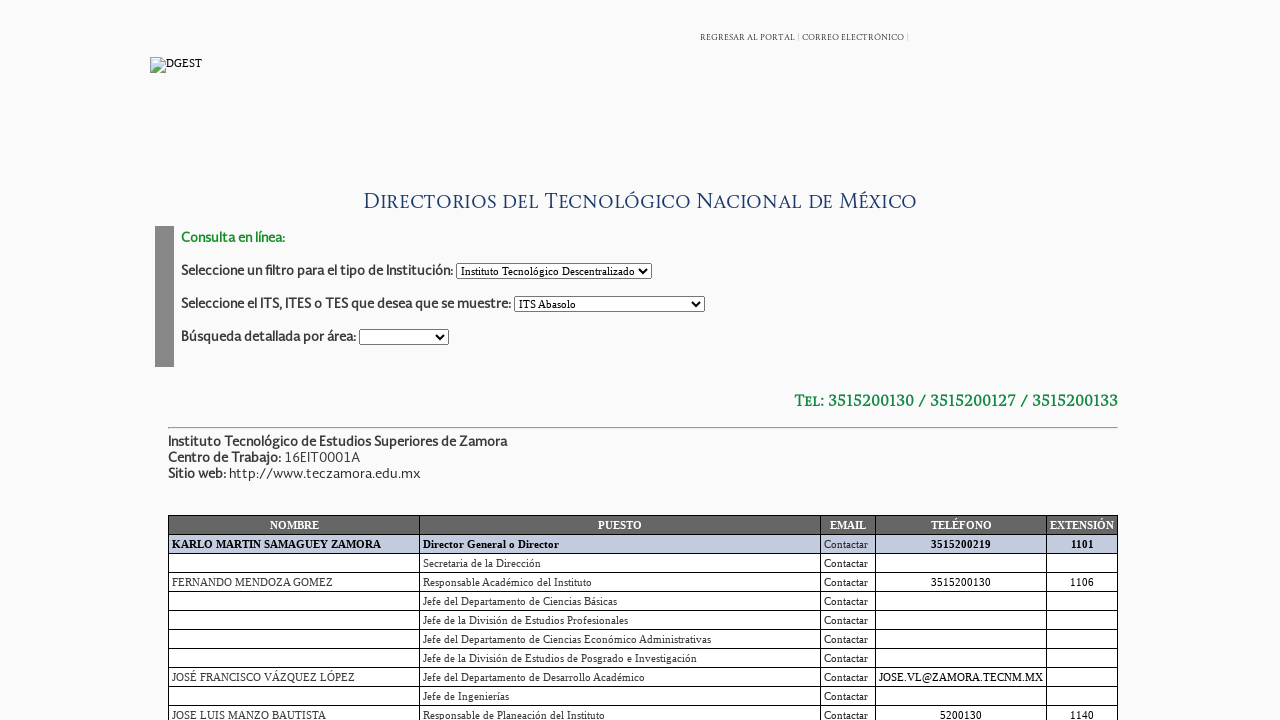

Data section verified as present for institution index 4
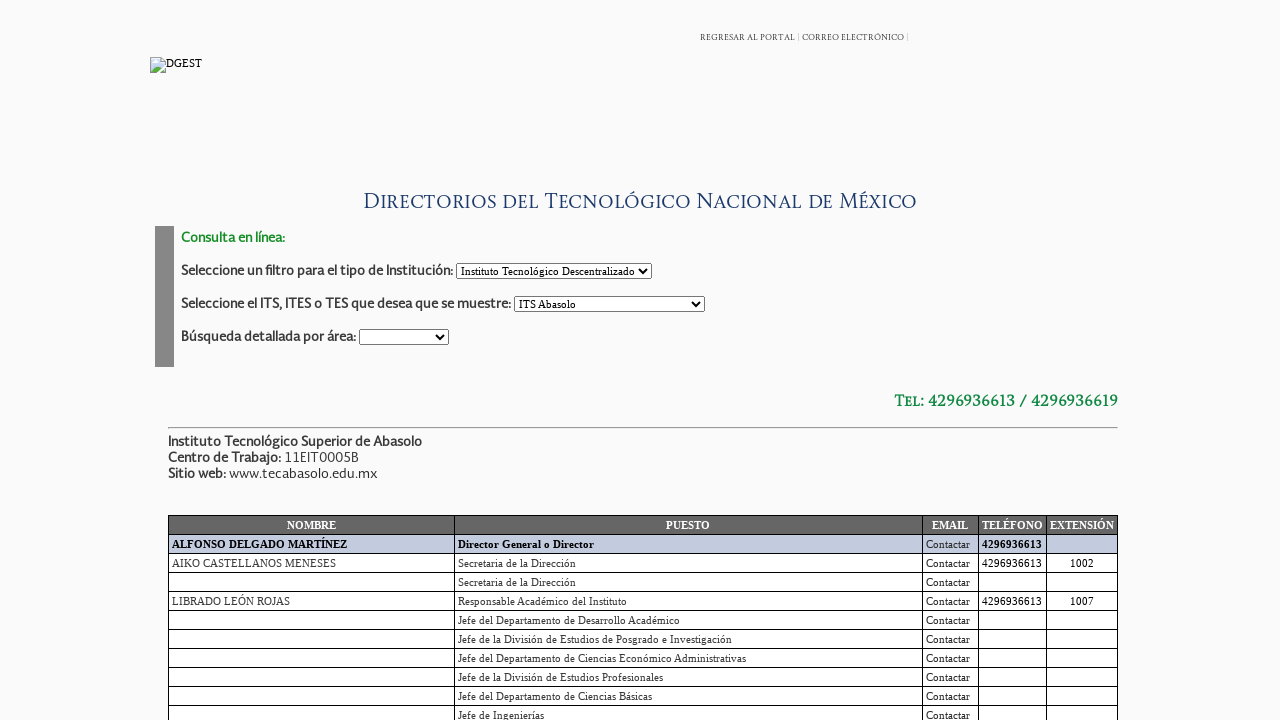

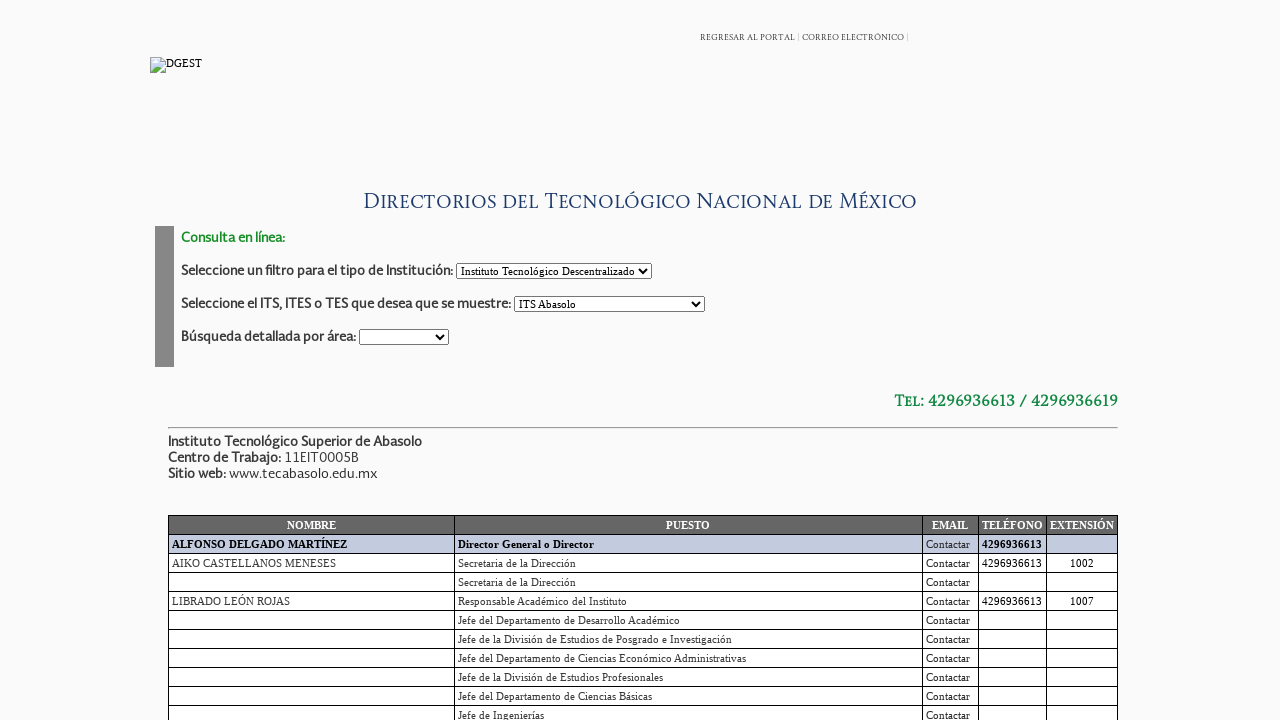